Tests browser window handling by clicking a link that opens a new window, switching to the new window, verifying its content, then switching back to the original window.

Starting URL: https://the-internet.herokuapp.com/windows

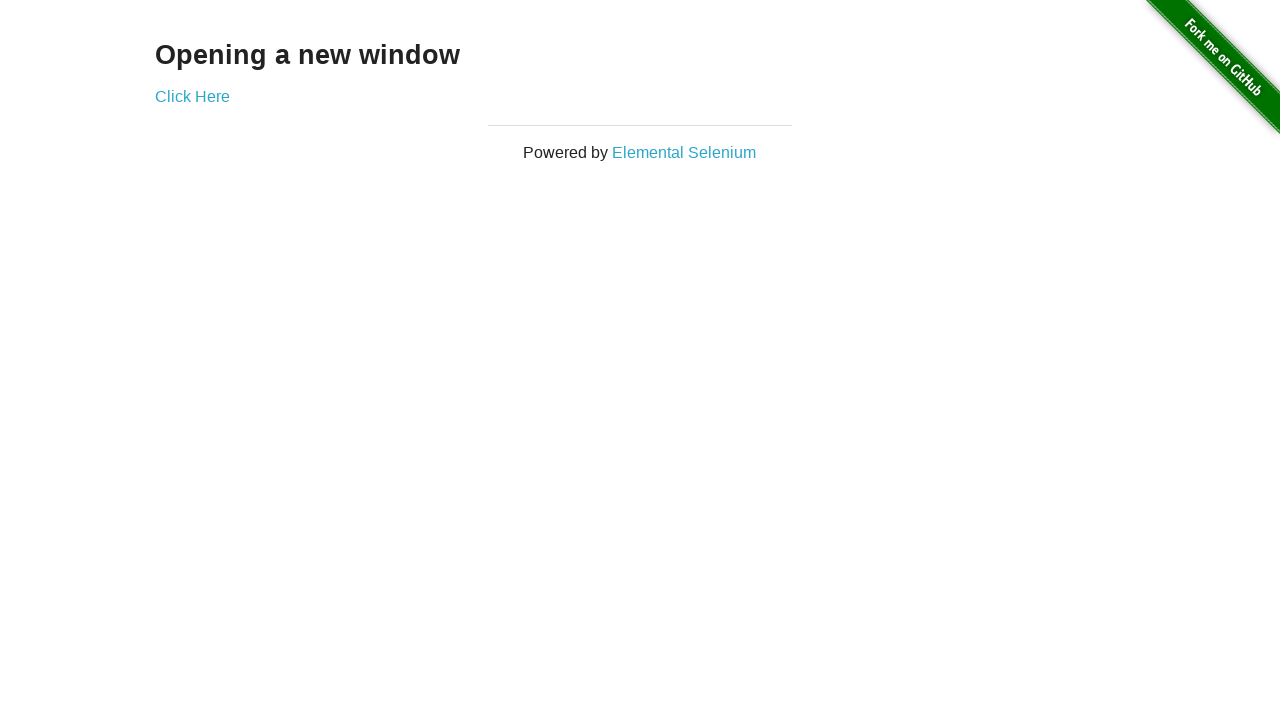

Retrieved heading text from initial page
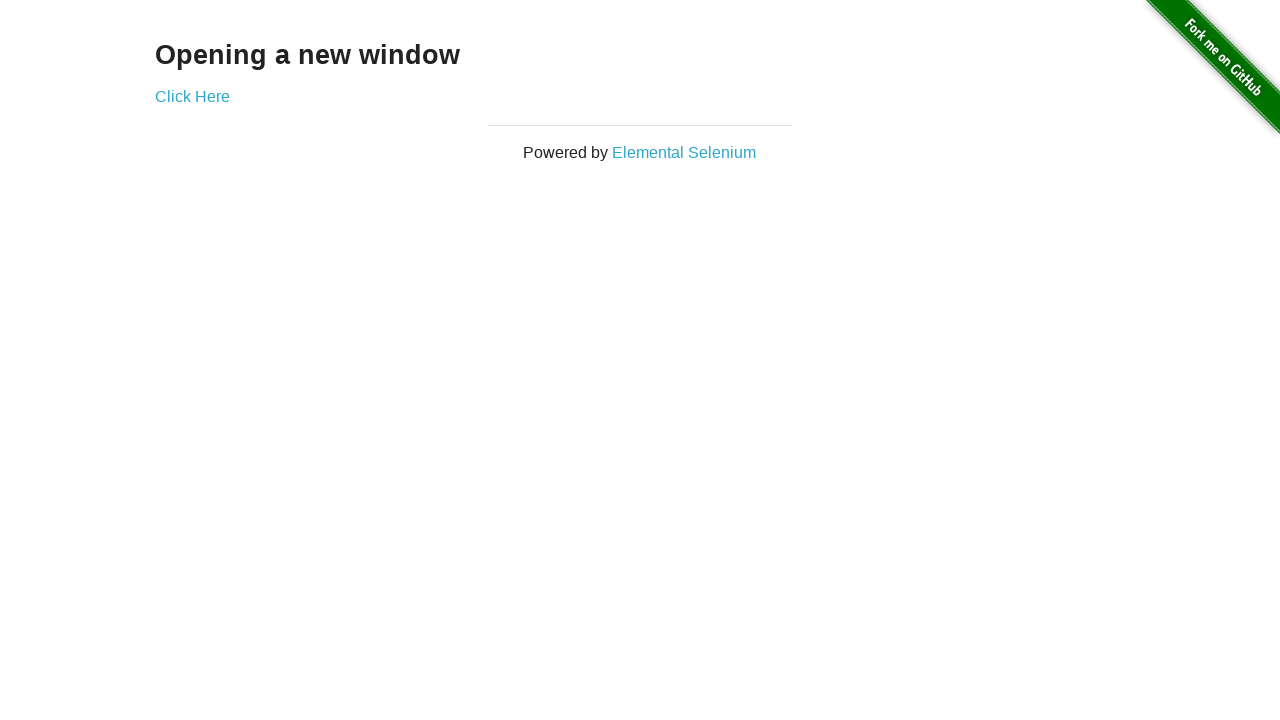

Verified heading text is 'Opening a new window'
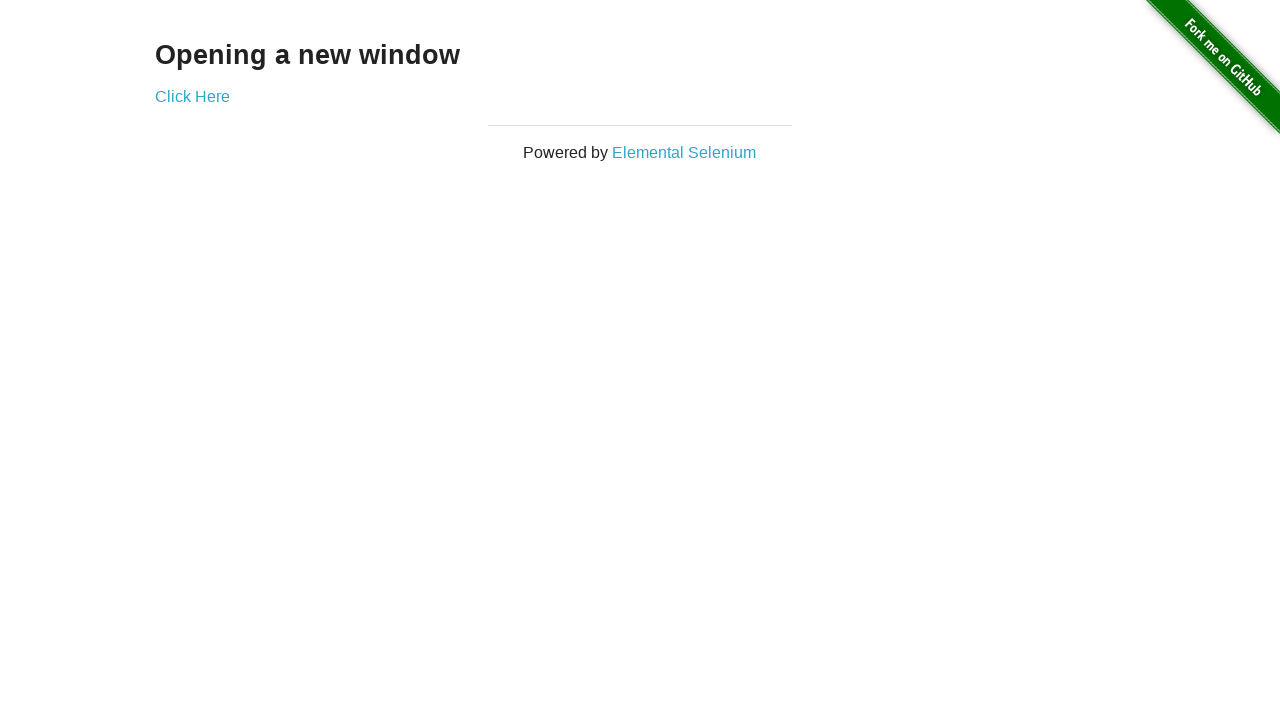

Verified initial page title is 'The Internet'
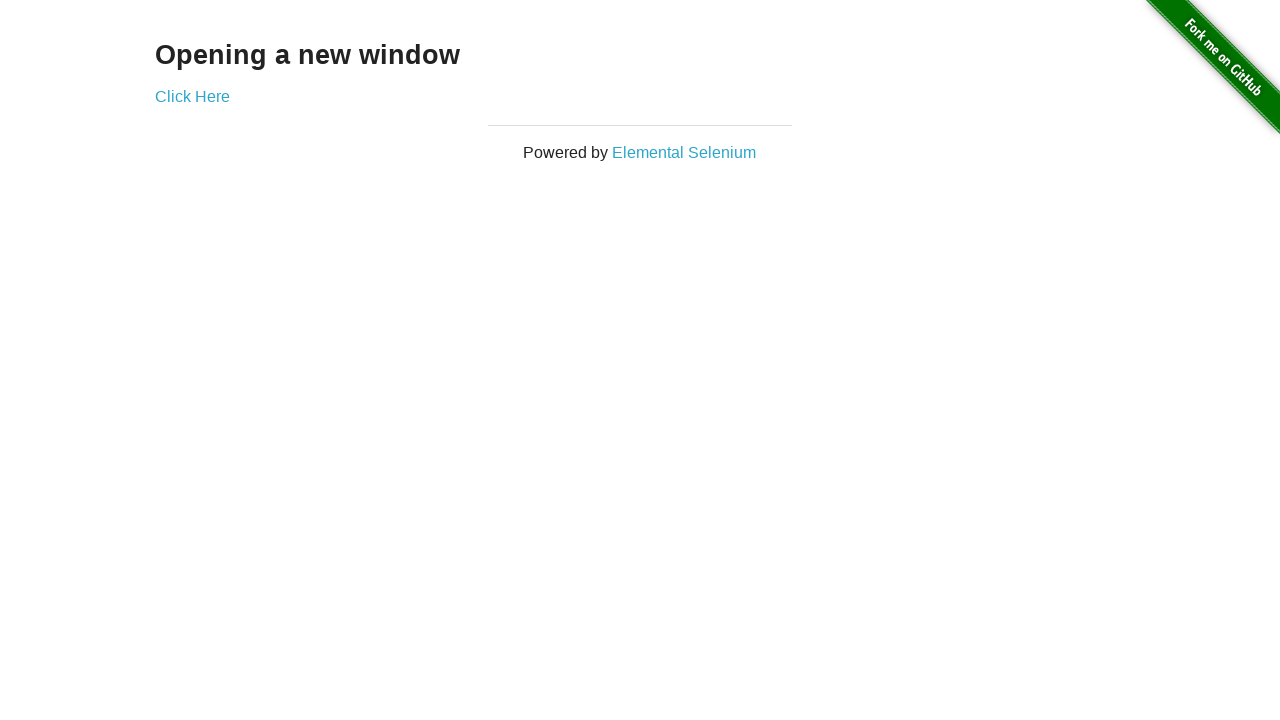

Clicked 'Click Here' link to open new window at (192, 96) on text=Click Here
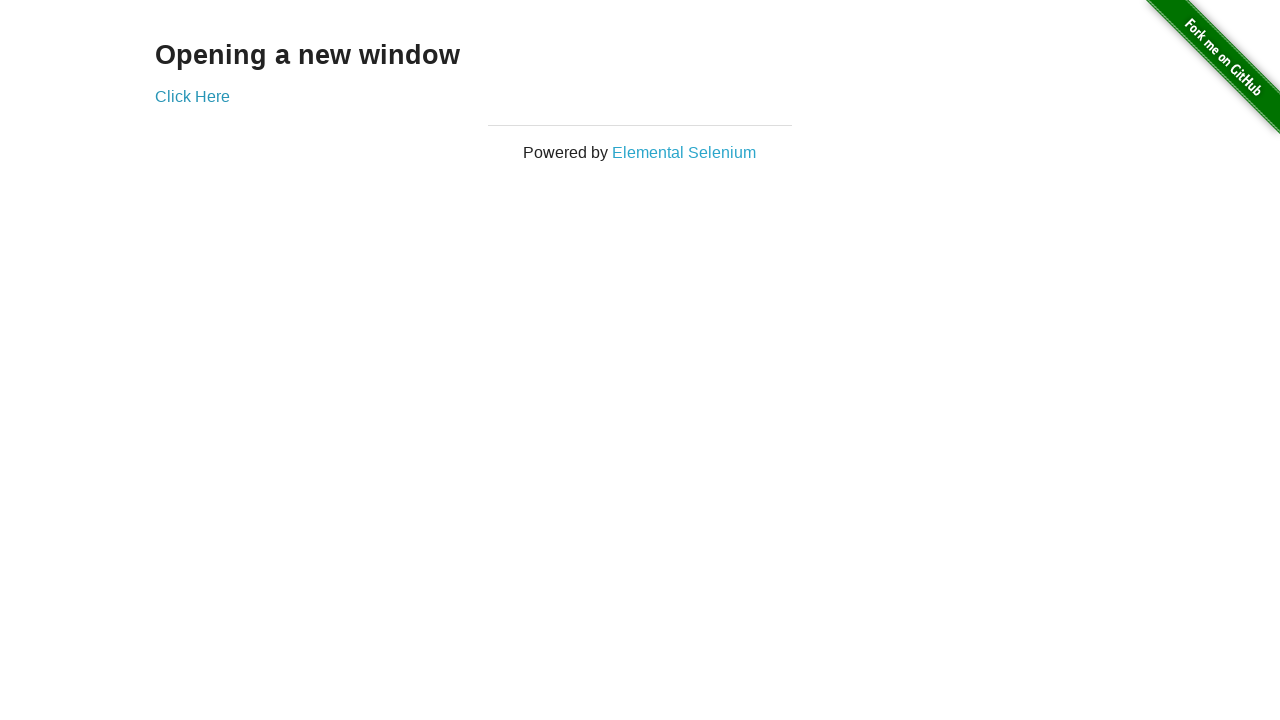

New window opened and loaded
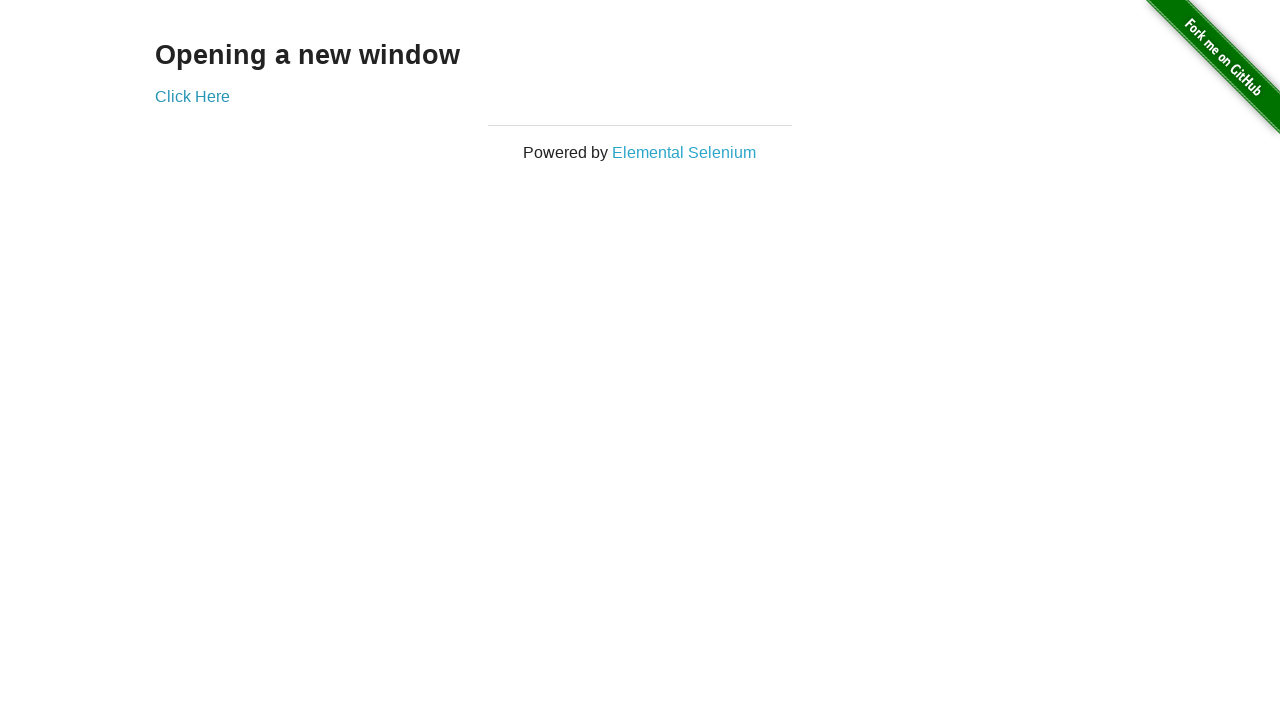

Verified new window title is 'New Window'
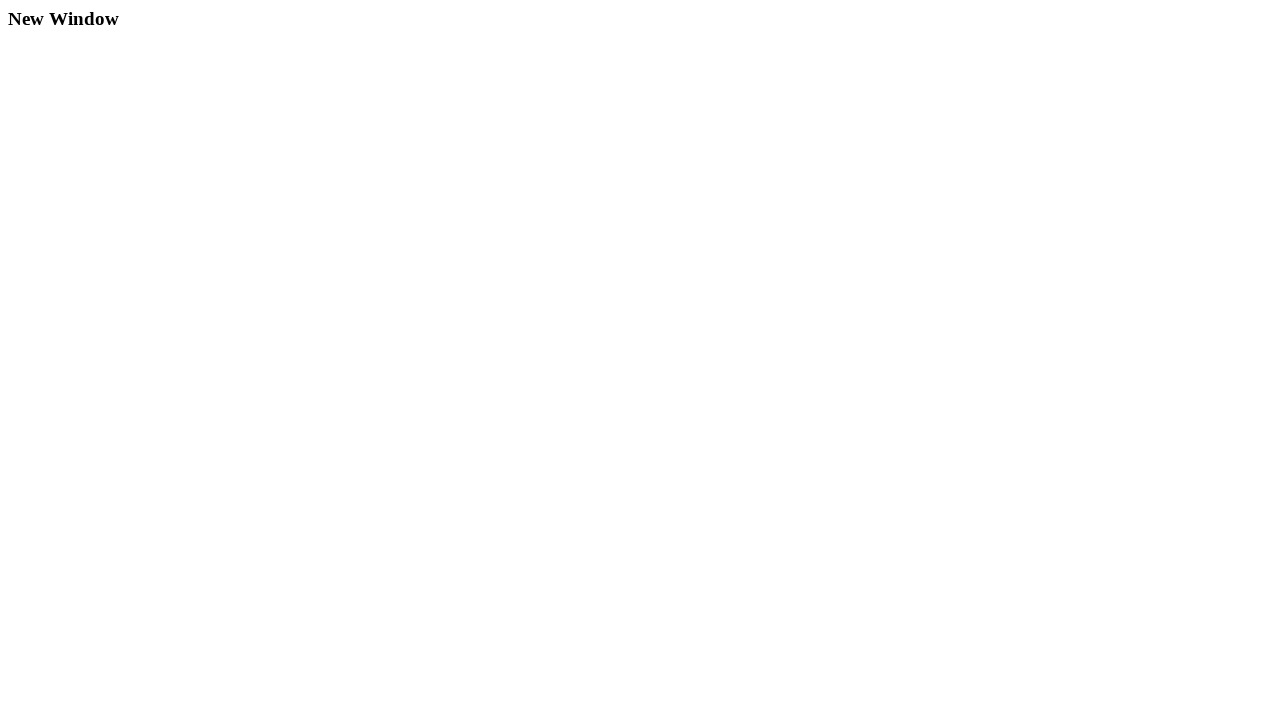

Retrieved heading text from new window
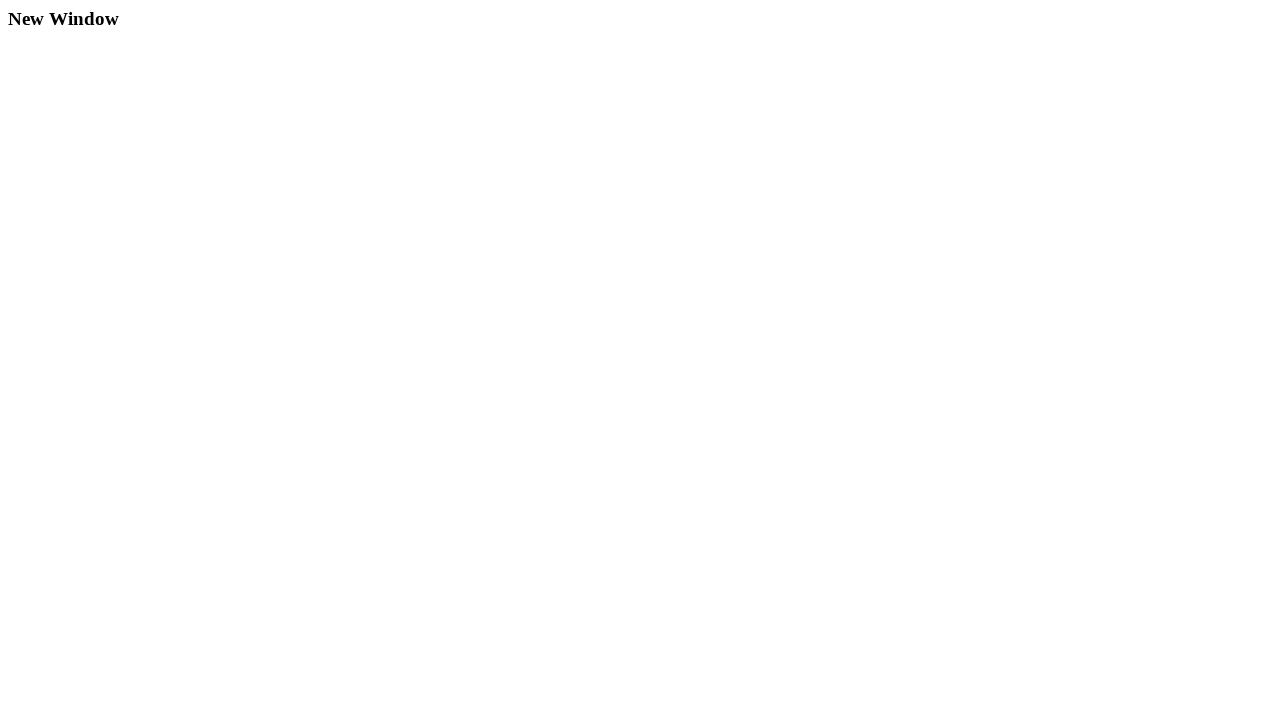

Verified new window heading text is 'New Window'
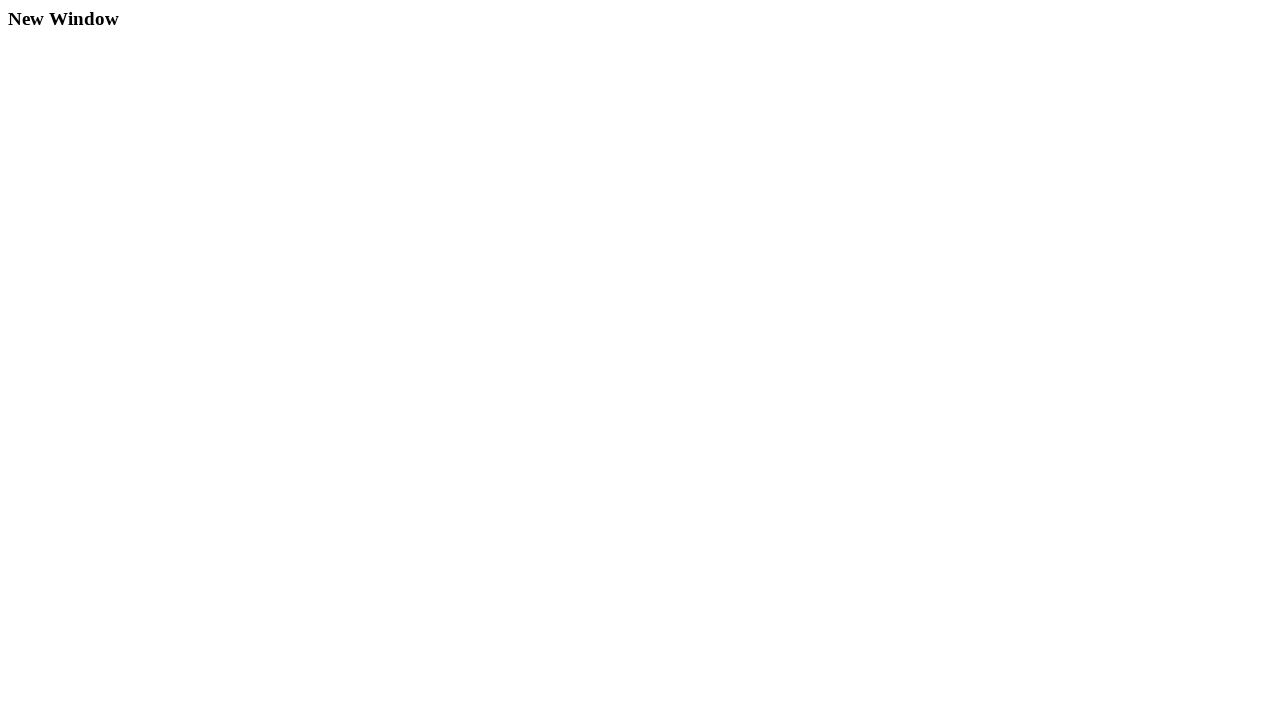

Switched back to original window
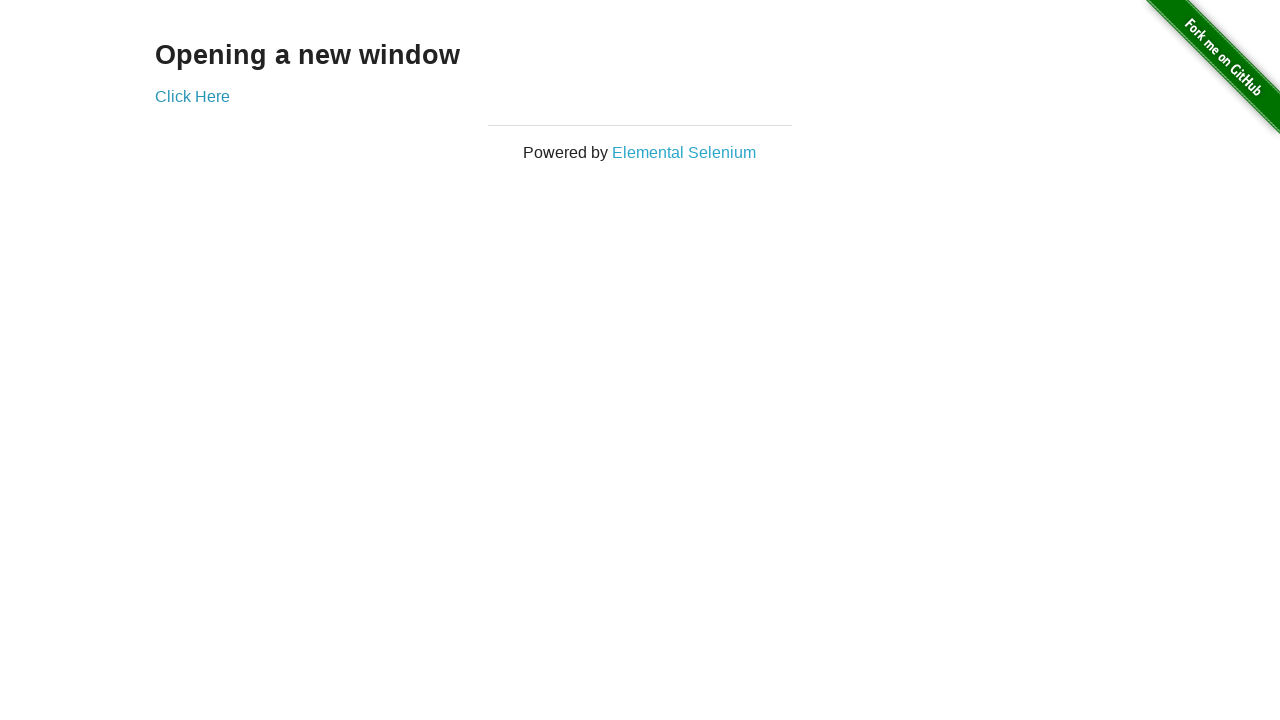

Verified original window title is still 'The Internet'
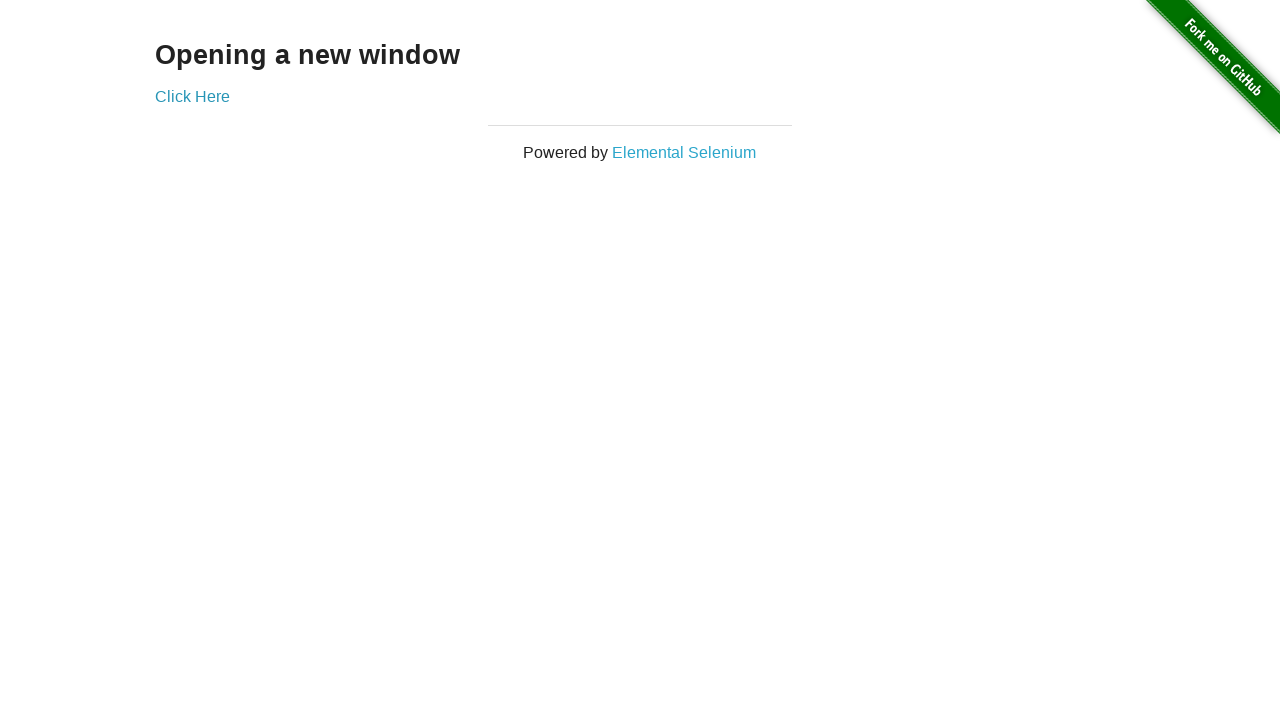

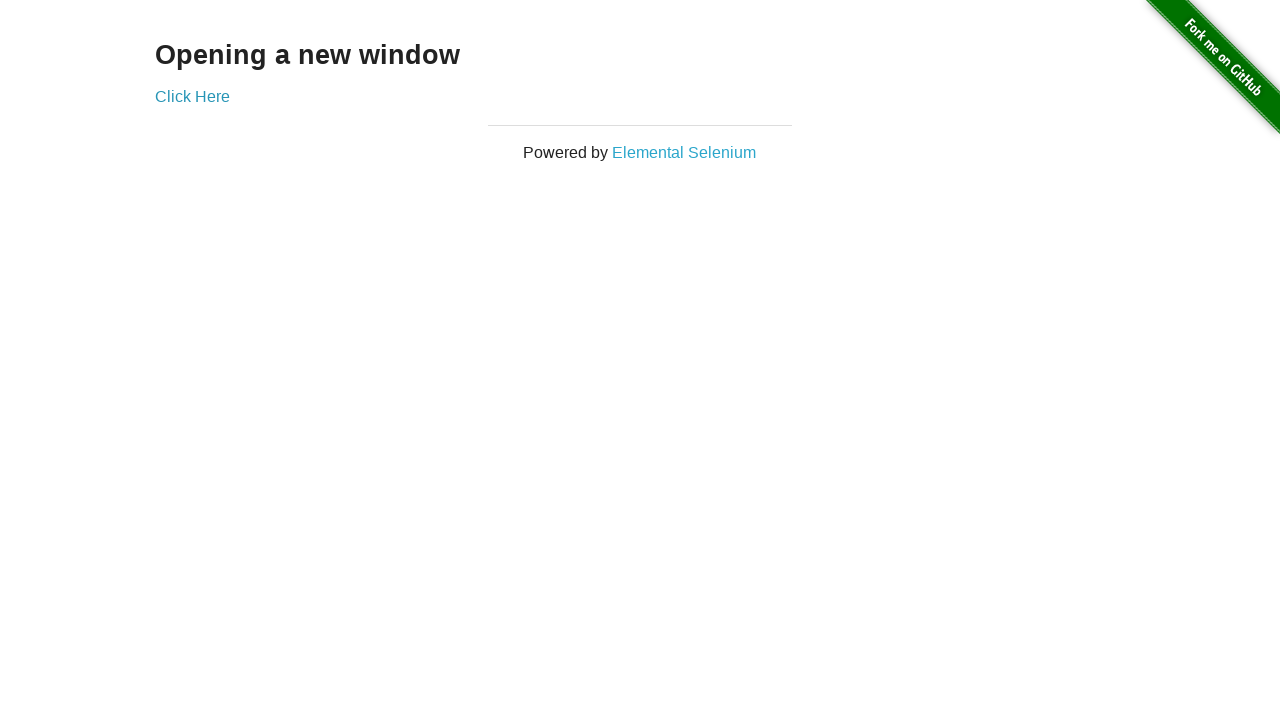